Navigates to the Rediff Money page showing BSC daily gainers in Group A stocks and maximizes the browser window.

Starting URL: https://money.rediff.com/gainers/bsc/daily/groupa

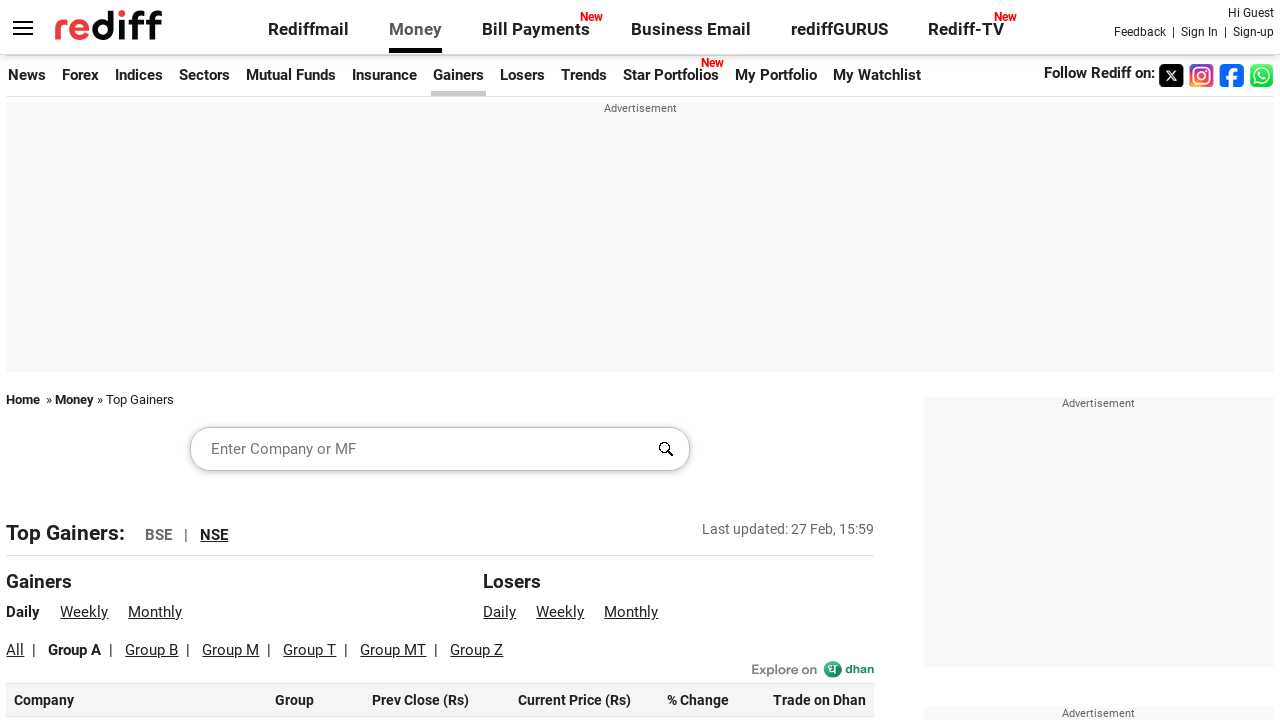

Navigated to Rediff Money BSC daily gainers Group A stocks page
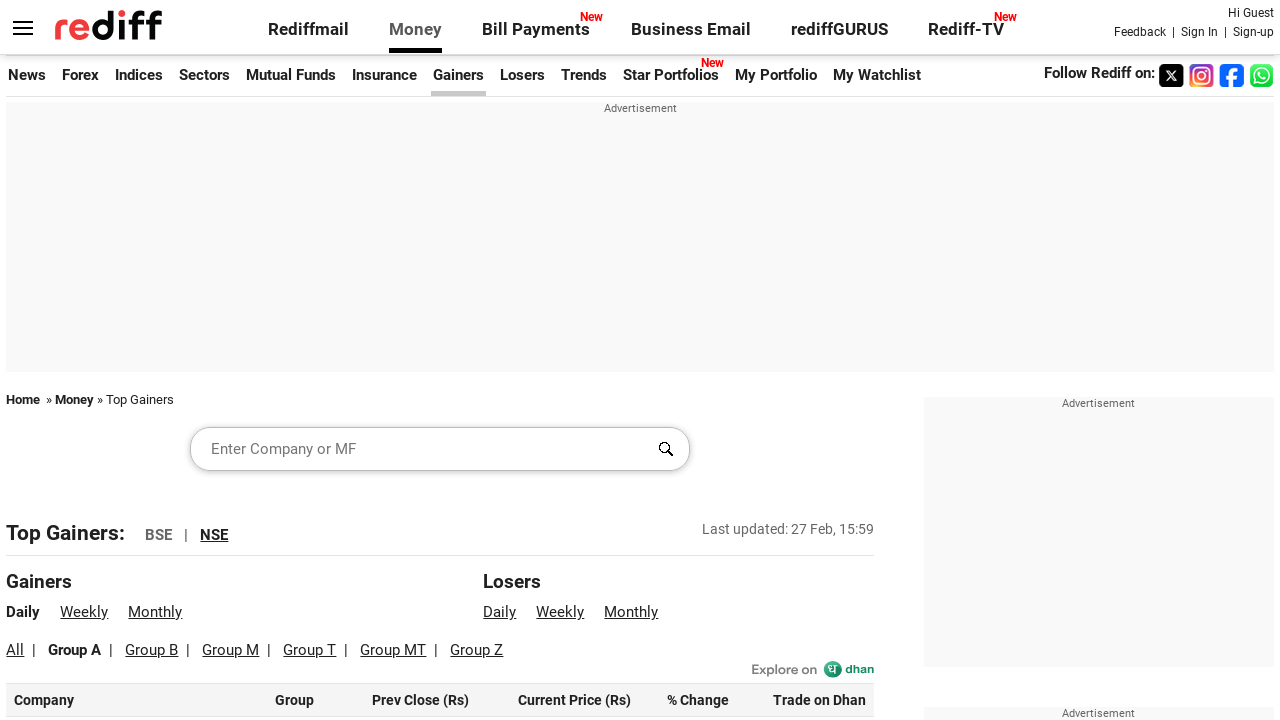

Maximized browser window to 1920x1080
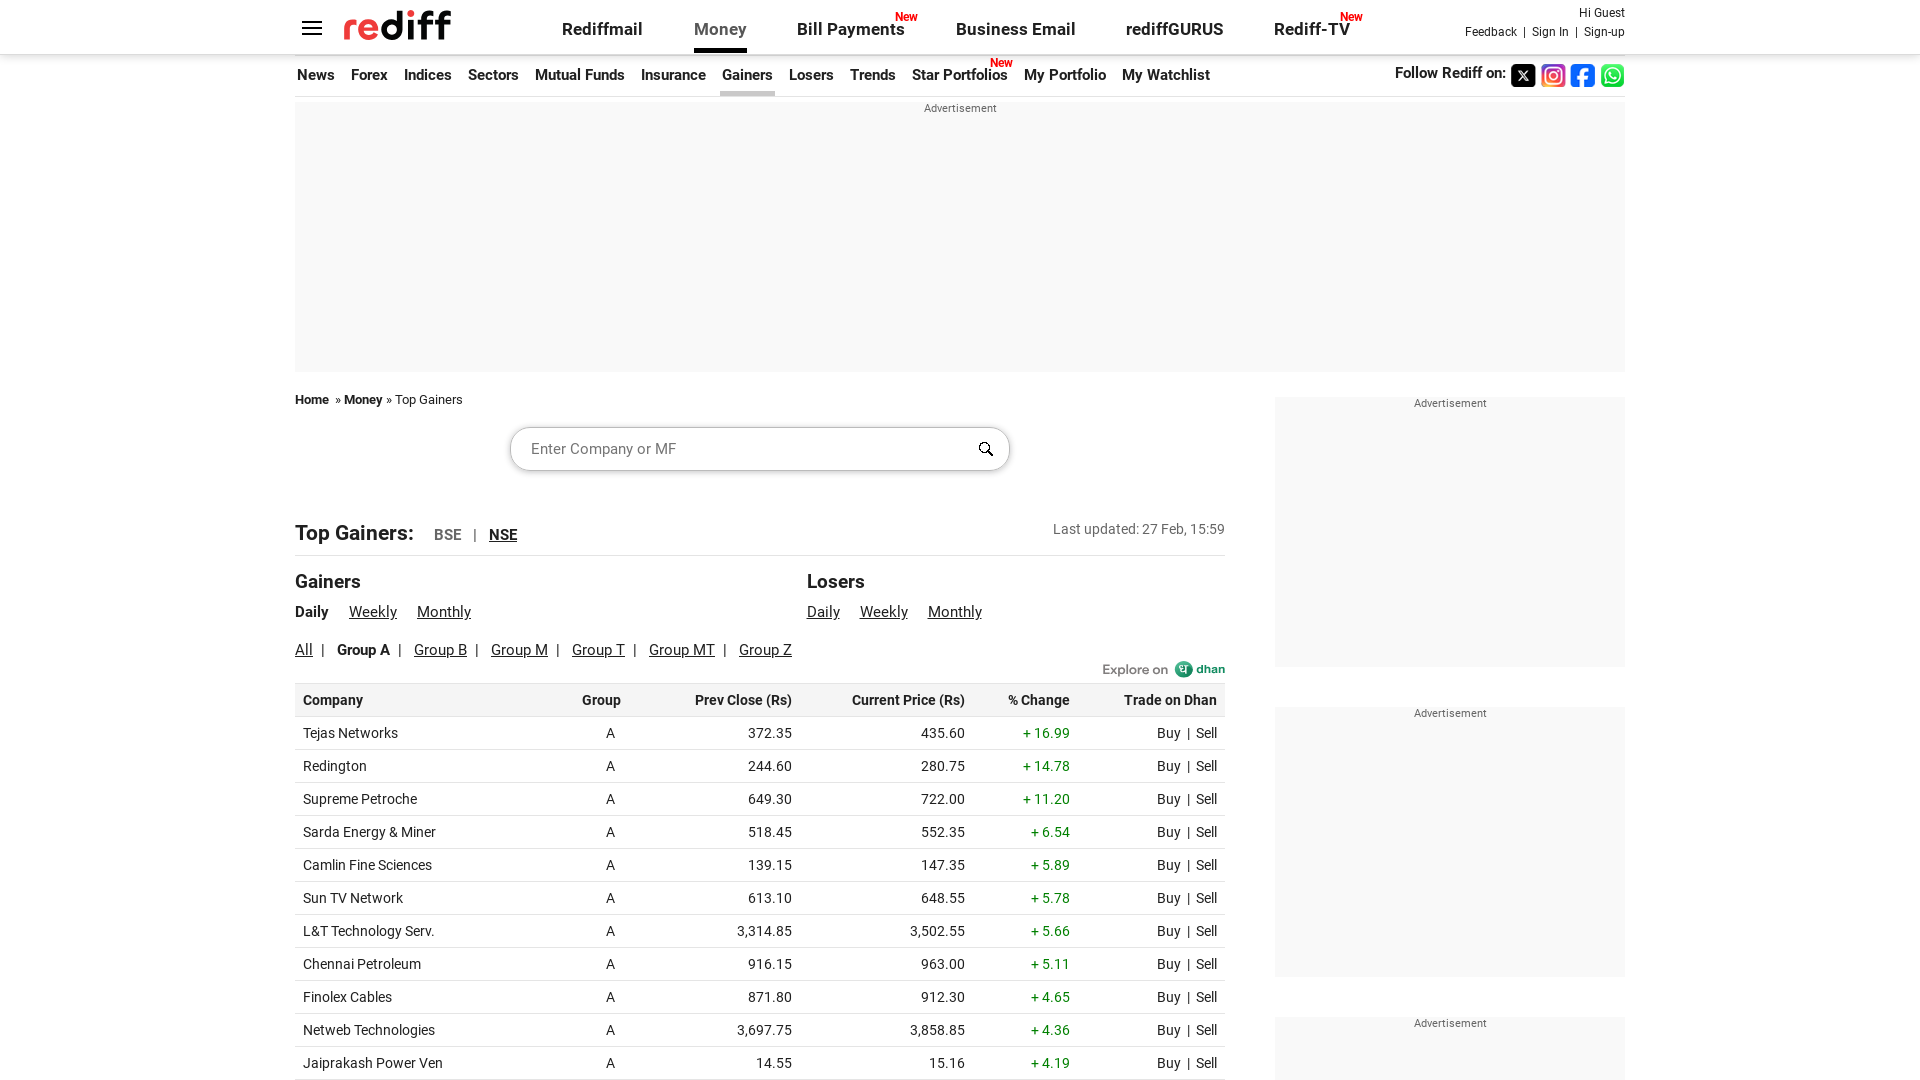

Page content loaded successfully
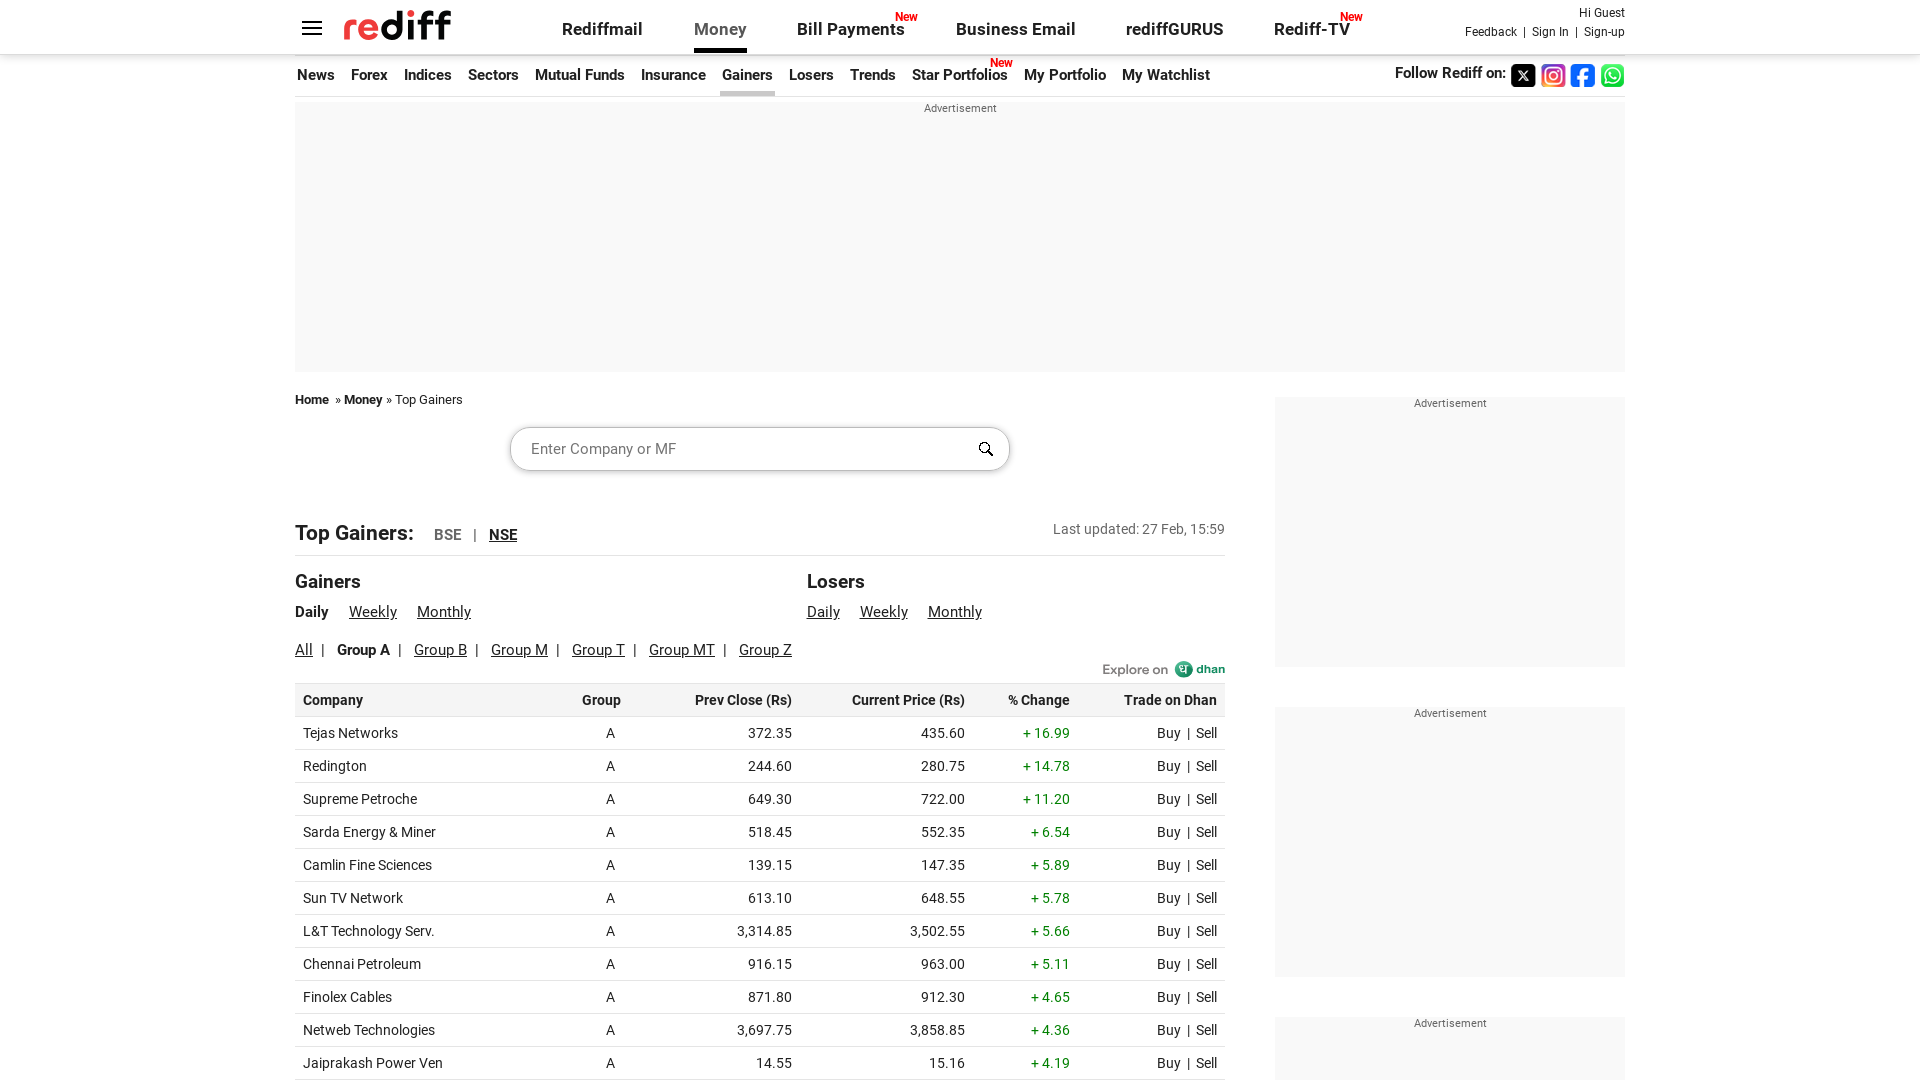

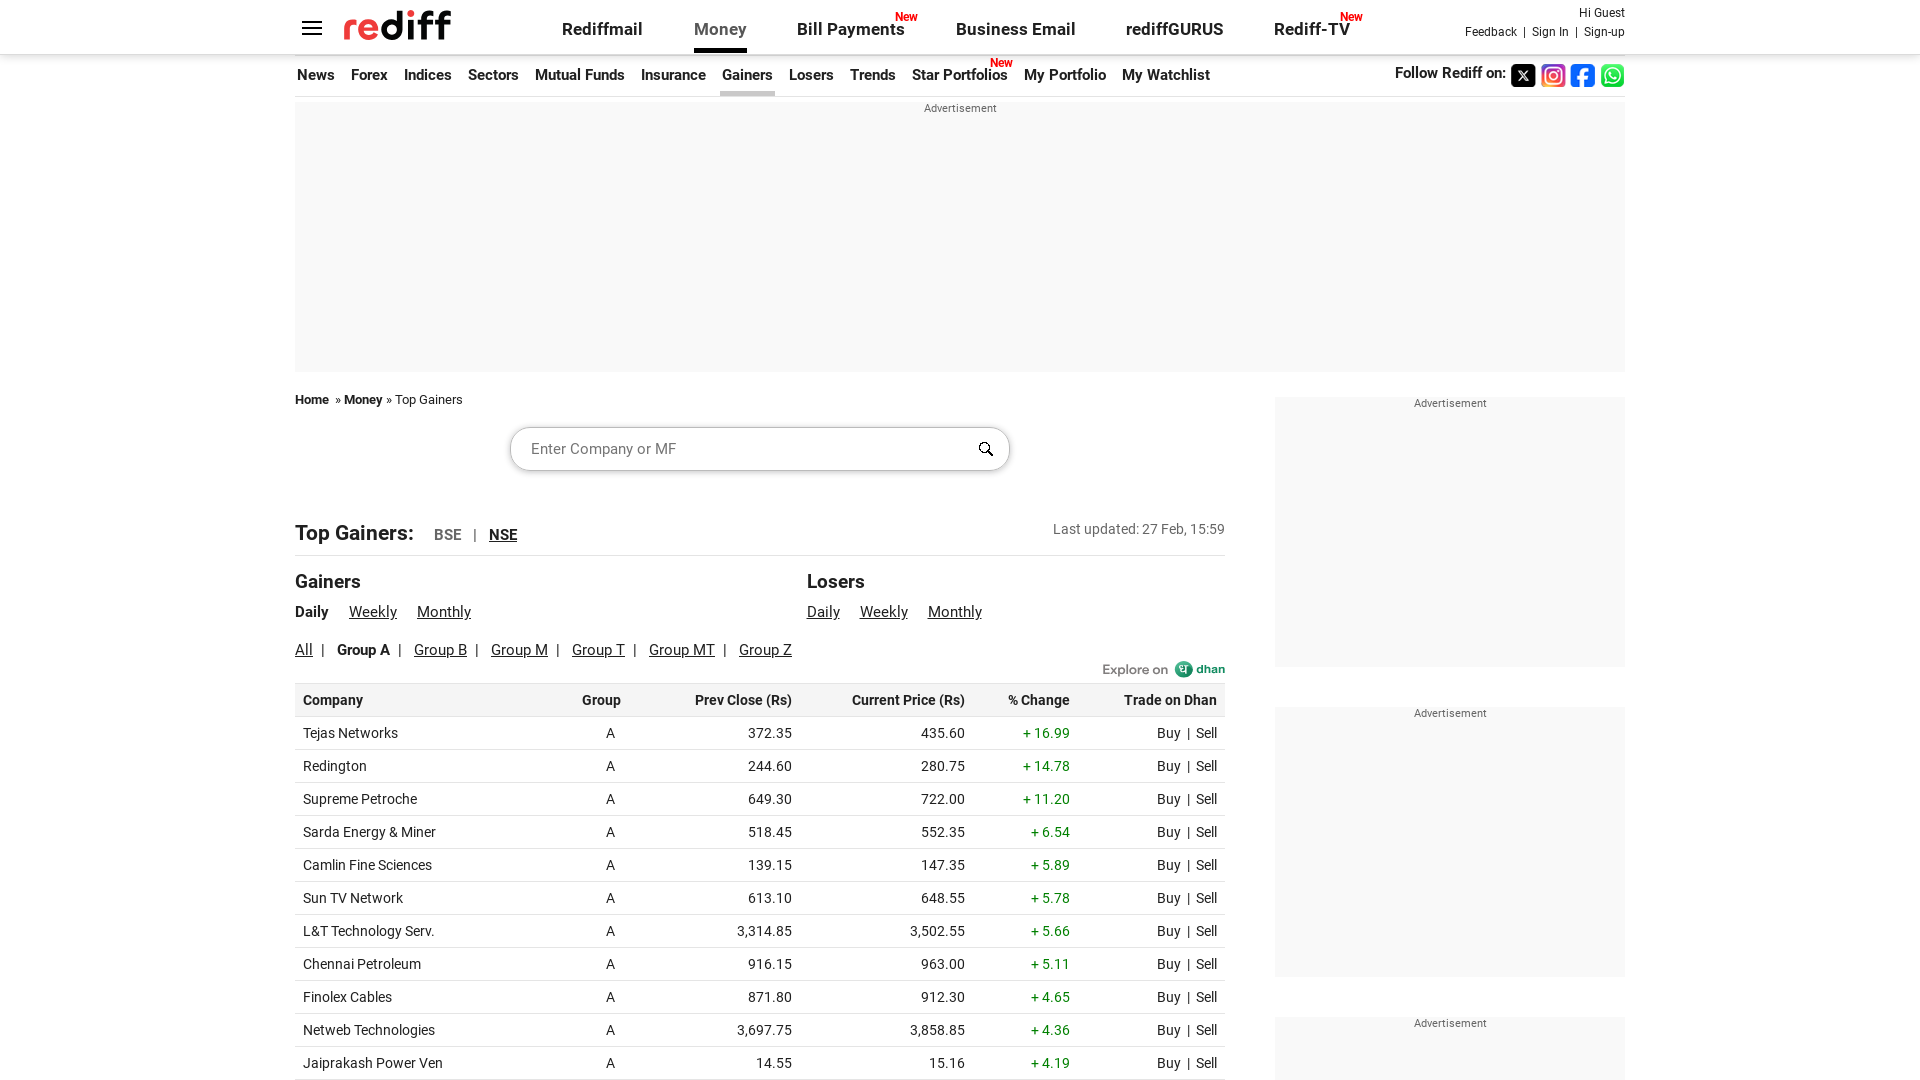